Tests drag and drop functionality on jQuery UI demo page by dragging an element into a droppable area

Starting URL: https://jqueryui.com/droppable/

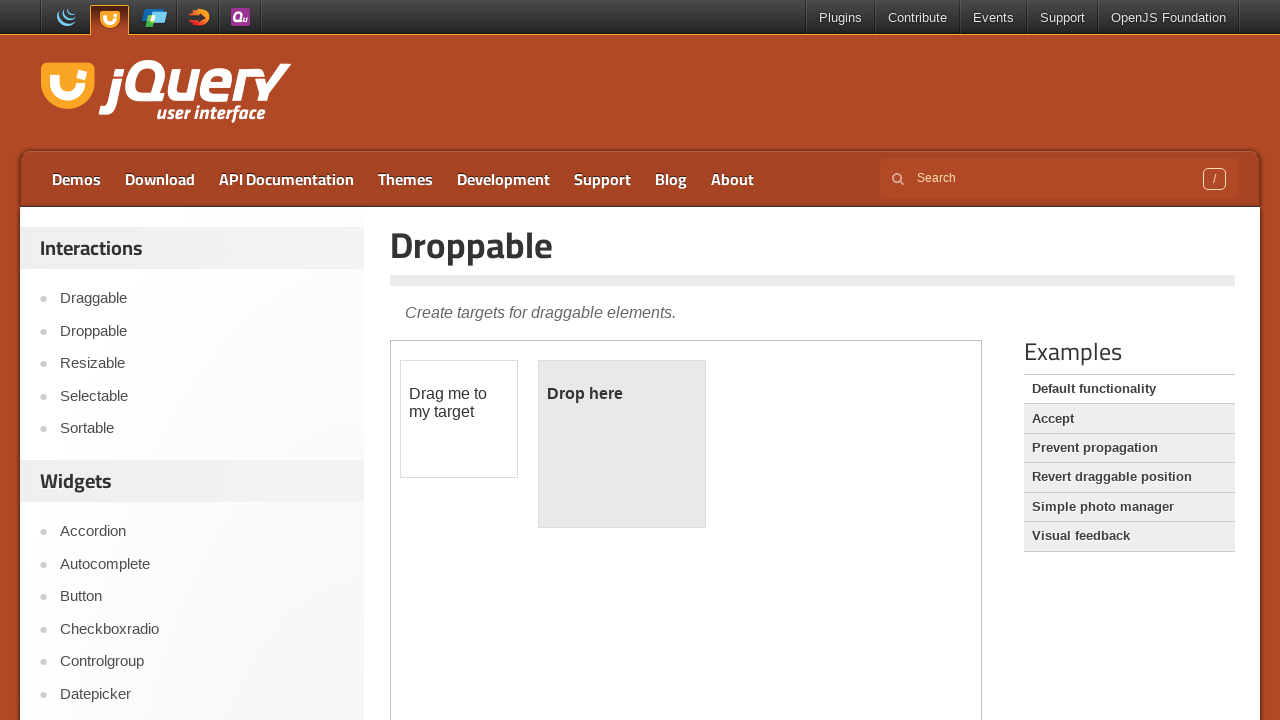

Located demo iframe on jQuery UI droppable page
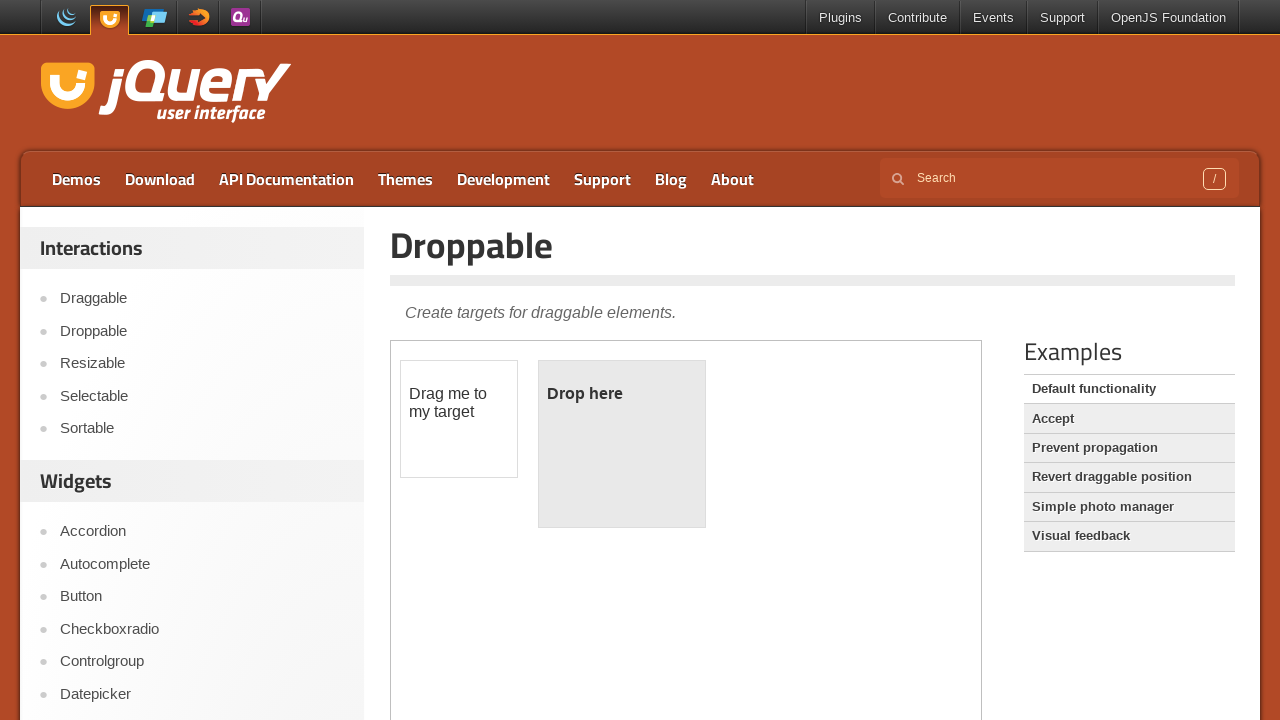

Located draggable element within iframe
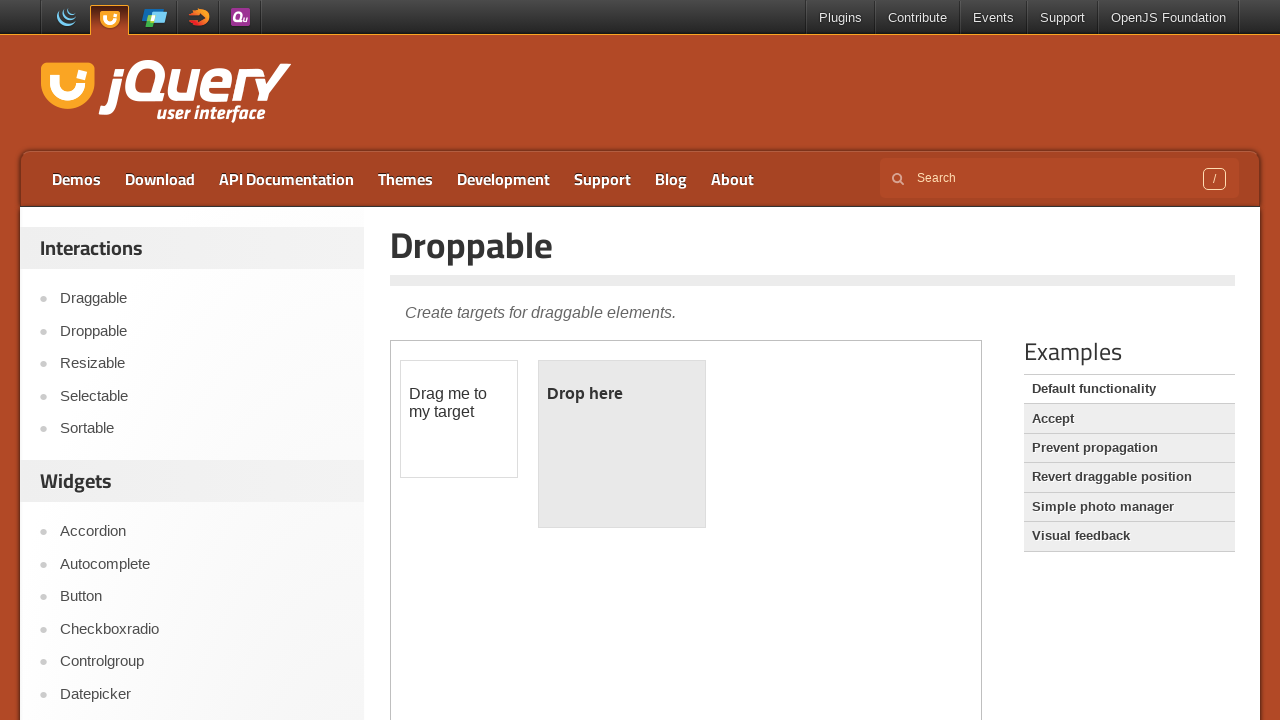

Located droppable element within iframe
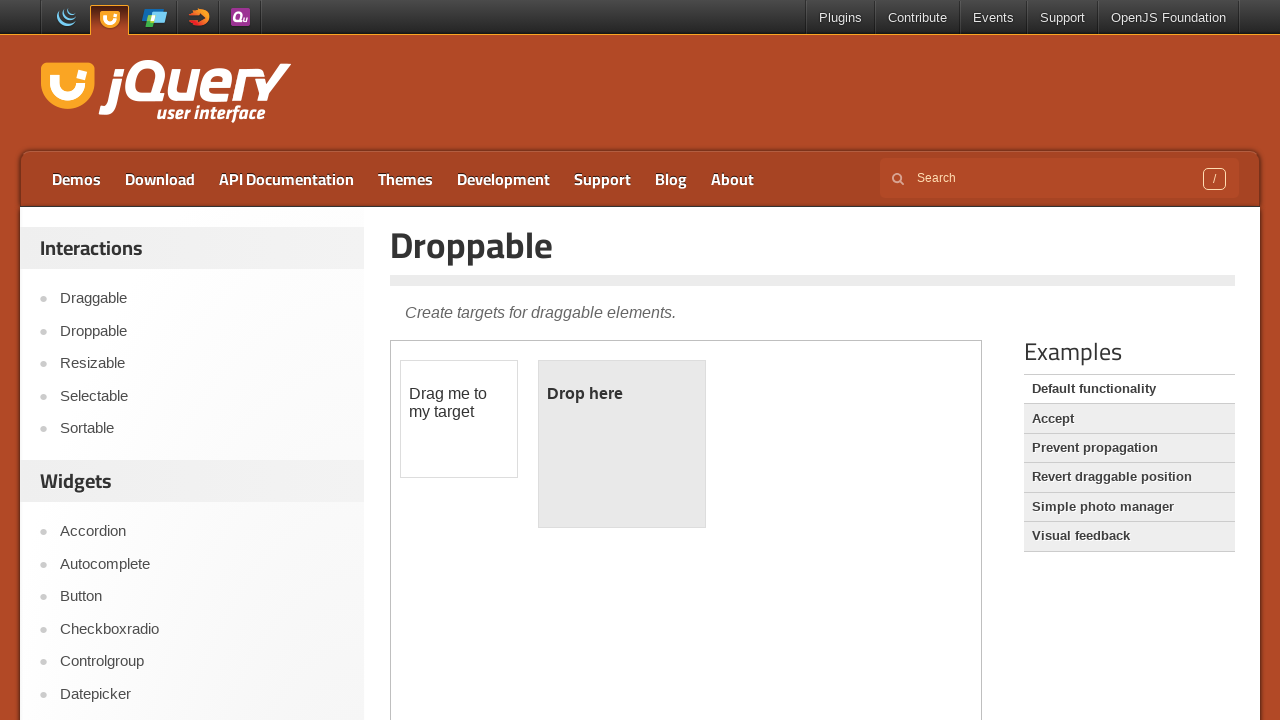

Dragged element into droppable area at (622, 444)
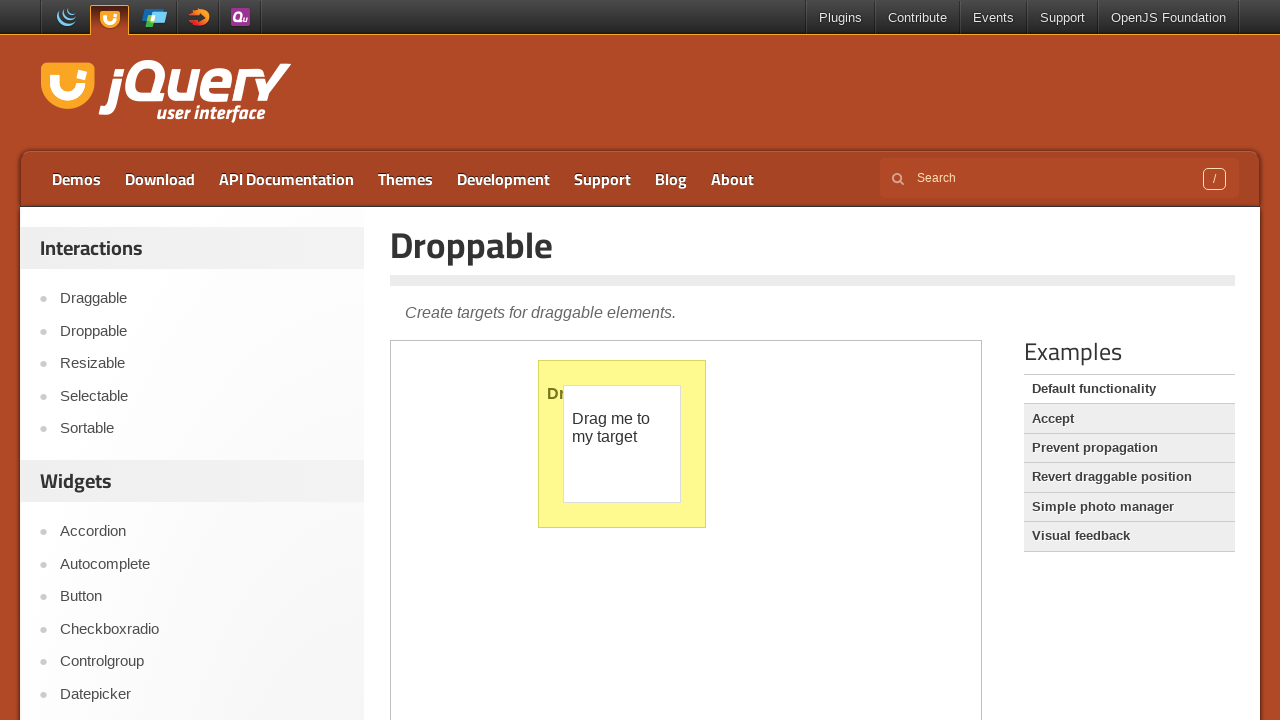

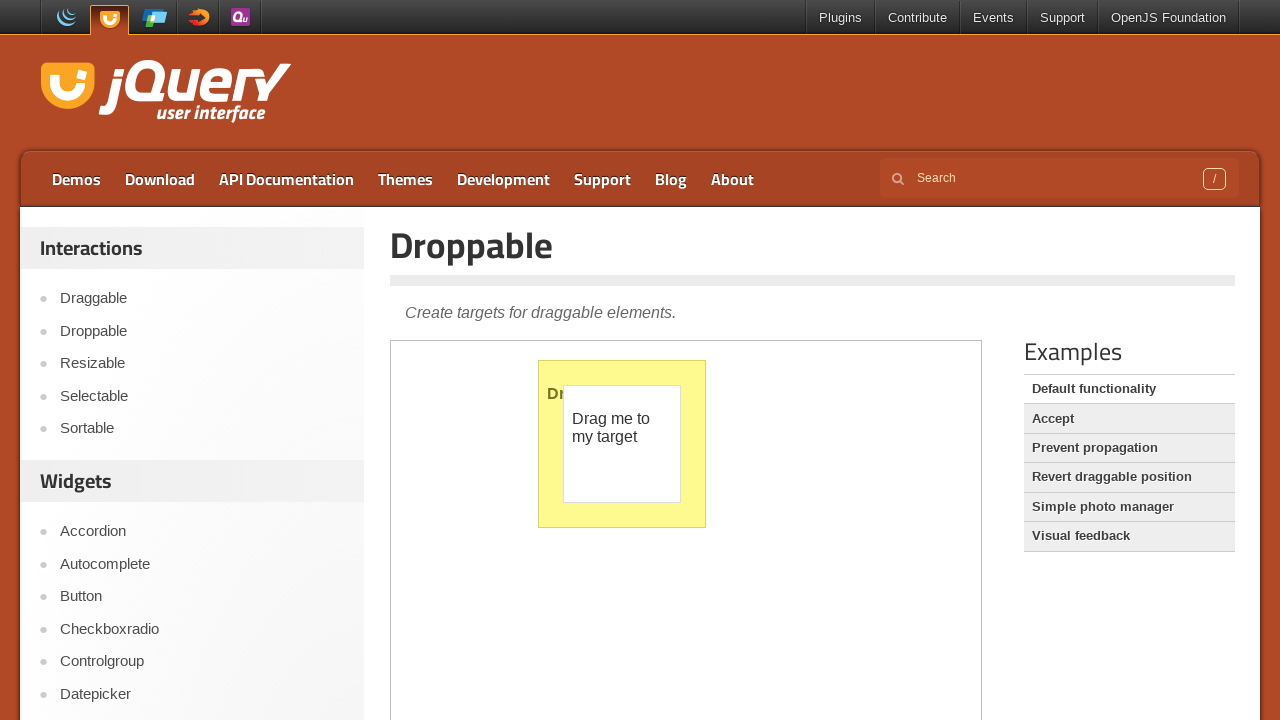